Tests fluent wait functionality by monitoring a countdown timer and waiting for it to reach zero (ending with "00")

Starting URL: https://automationfc.github.io/fluent-wait/

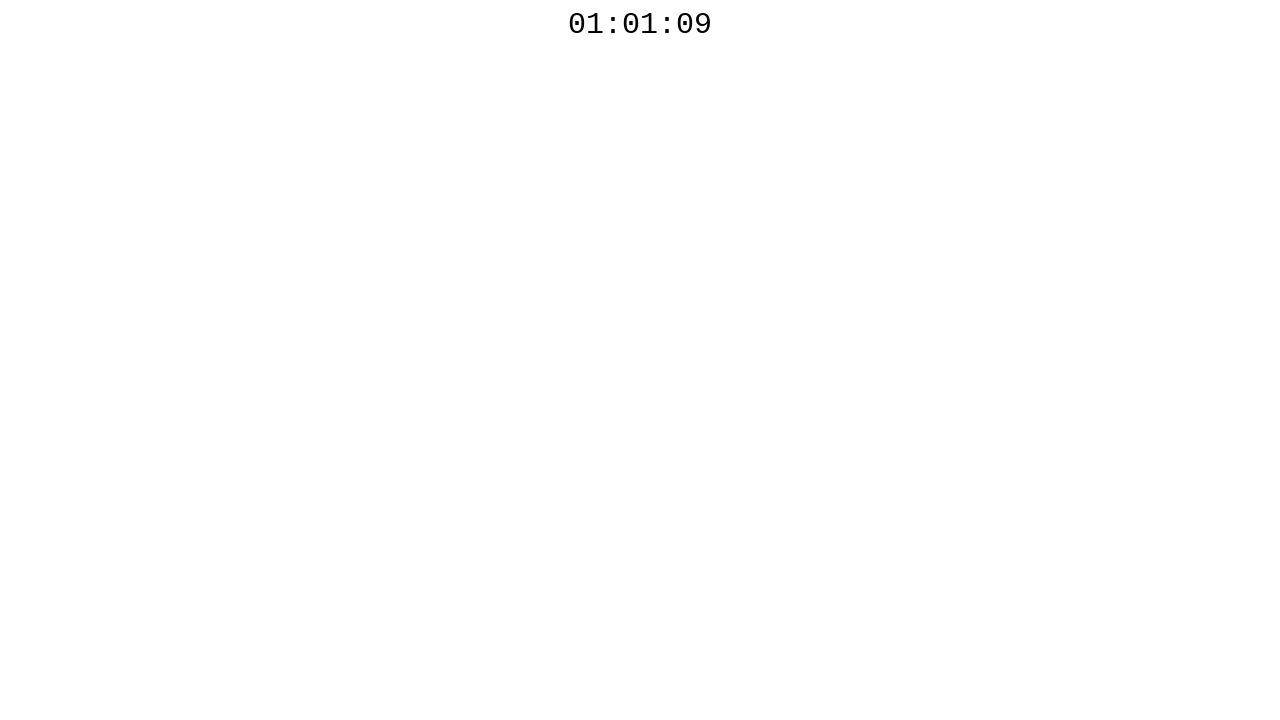

Navigated to fluent wait test page
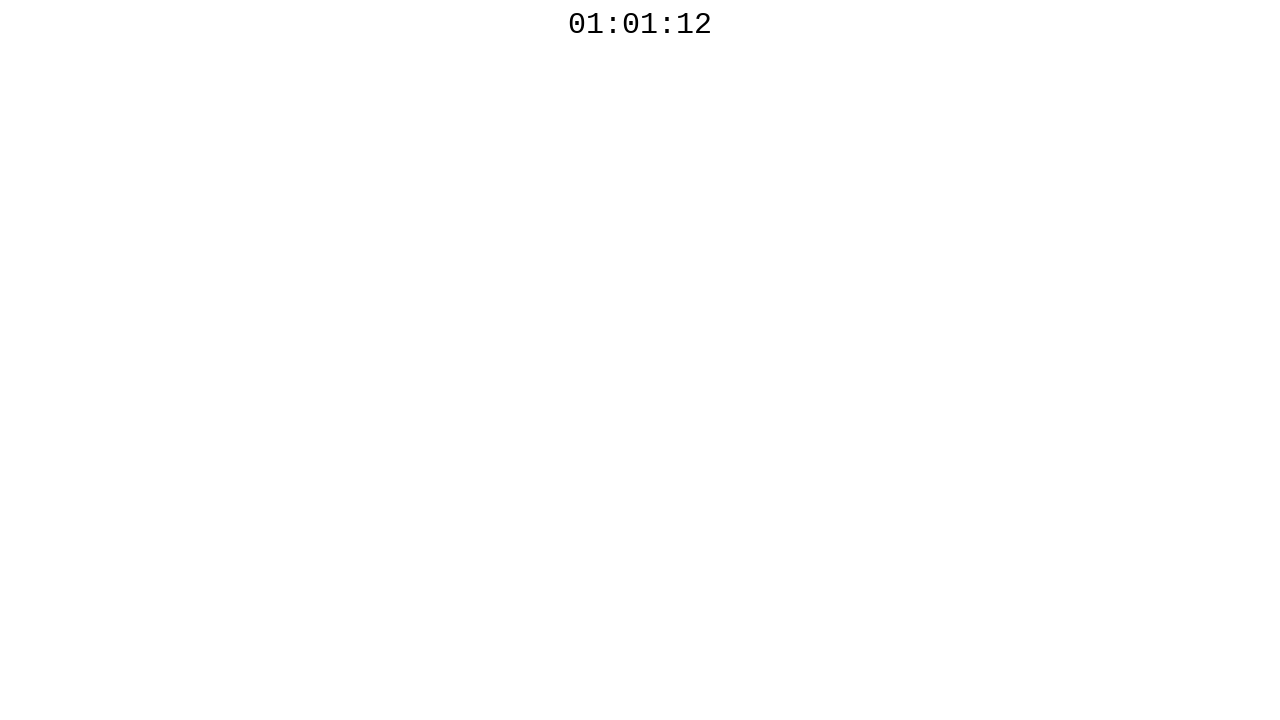

Located countdown timer element
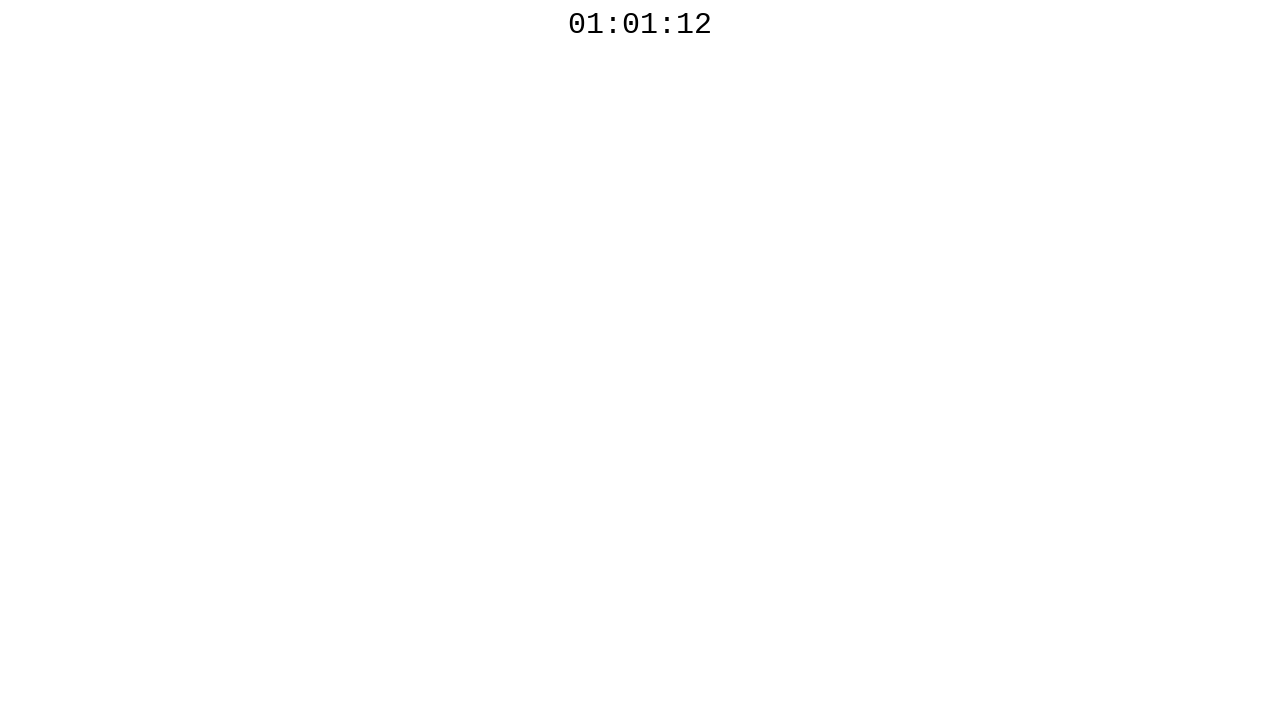

Countdown timer reached 00 - fluent wait completed successfully
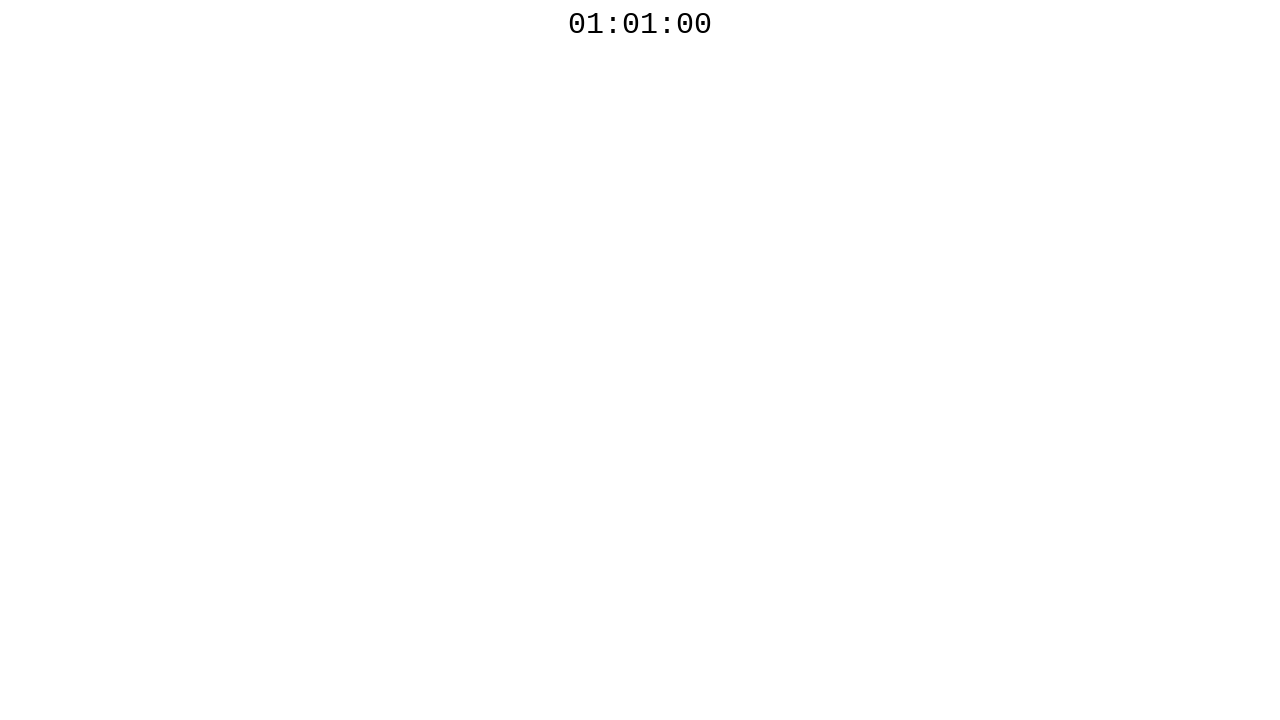

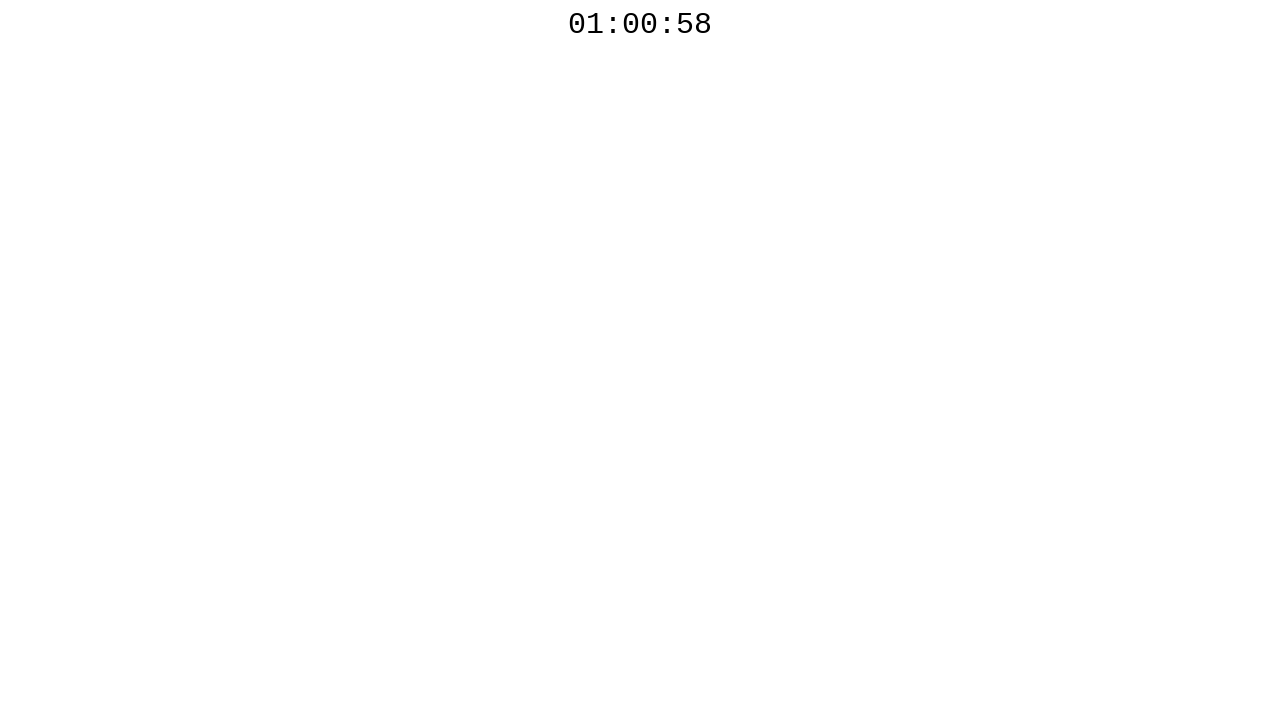